Extracts and prints data from the third row of the HTML table

Starting URL: https://www.w3schools.com/html/html_tables.asp

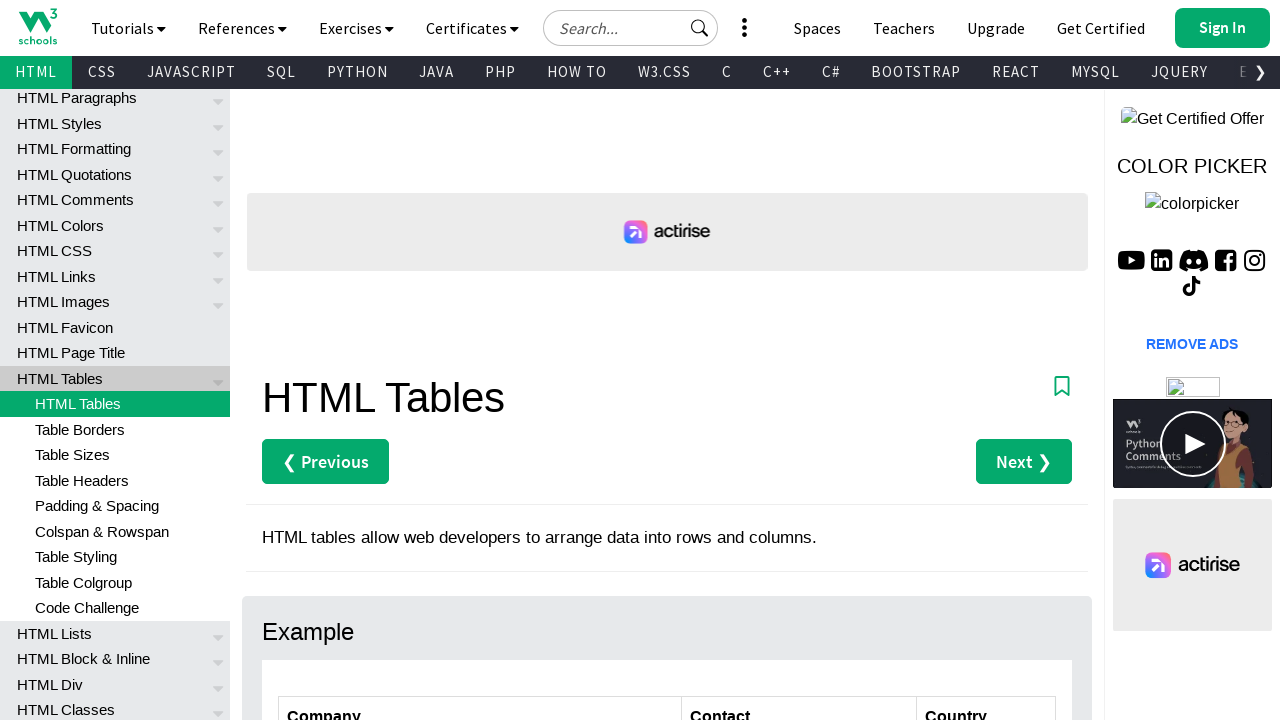

Navigated to W3Schools HTML tables page
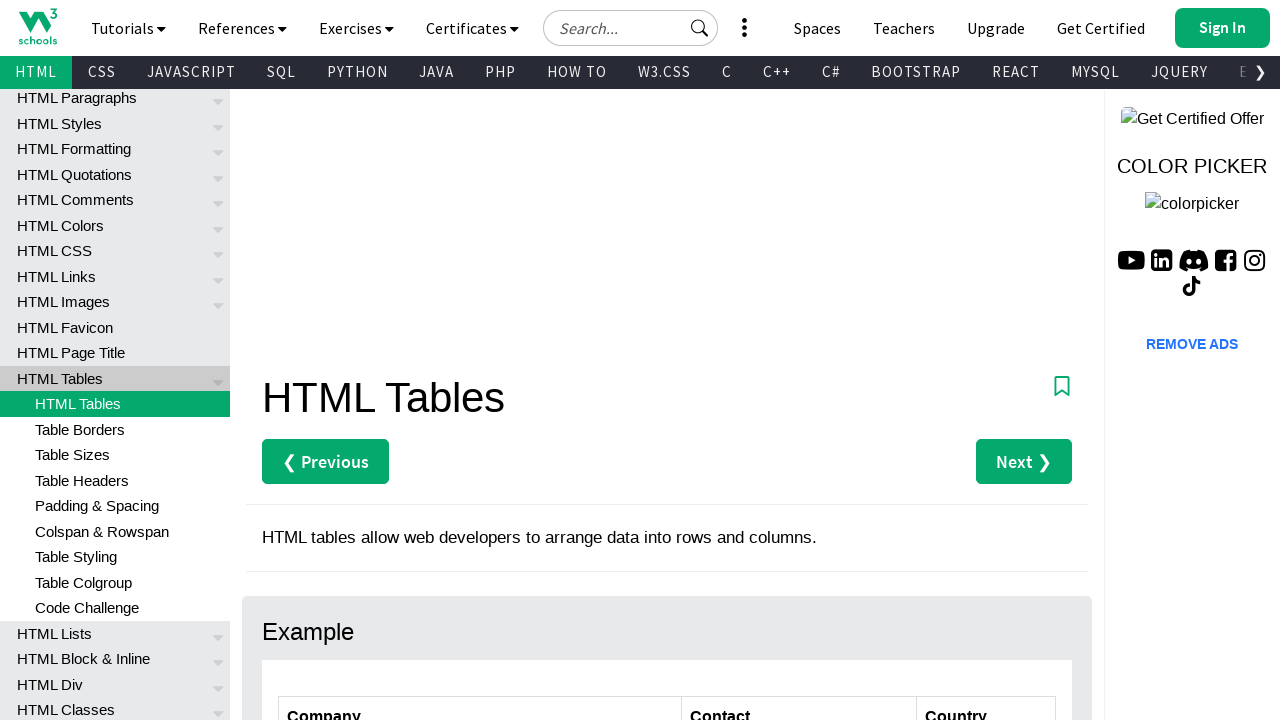

Located the third row (index 3) of the customers table
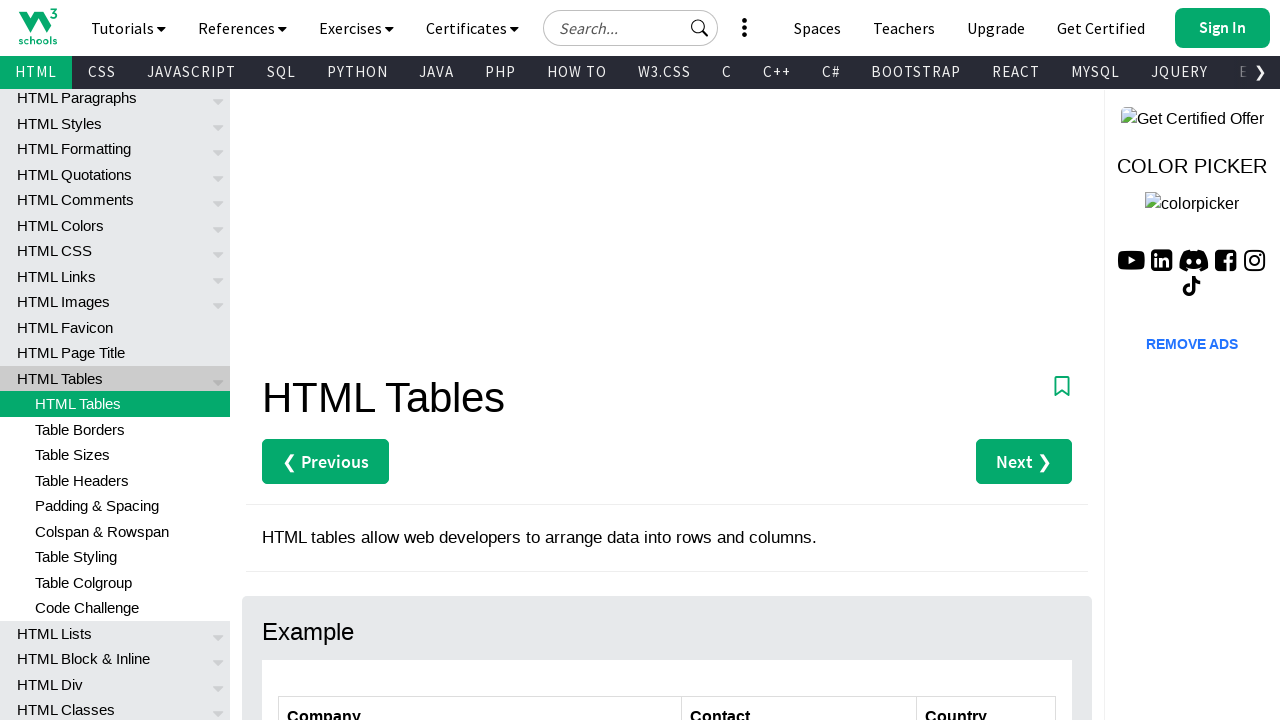

Retrieved all data cells from the third row
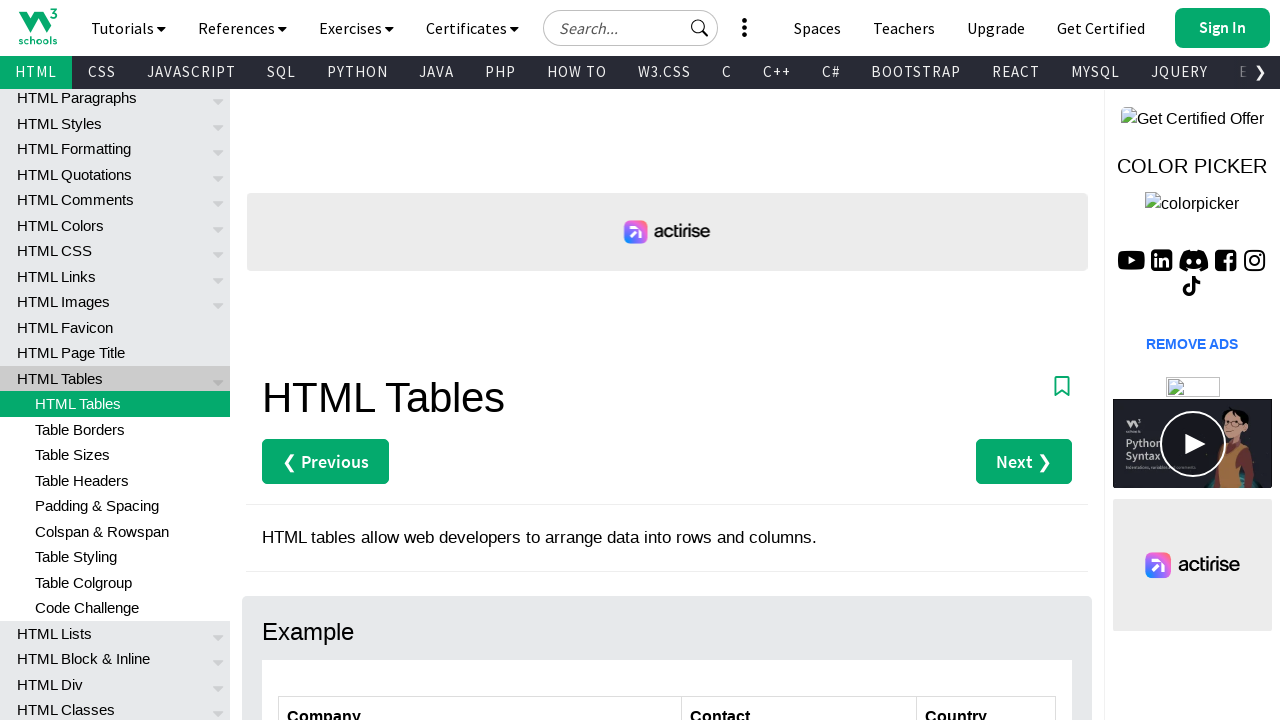

Extracted and printed cell data: Ernst Handel
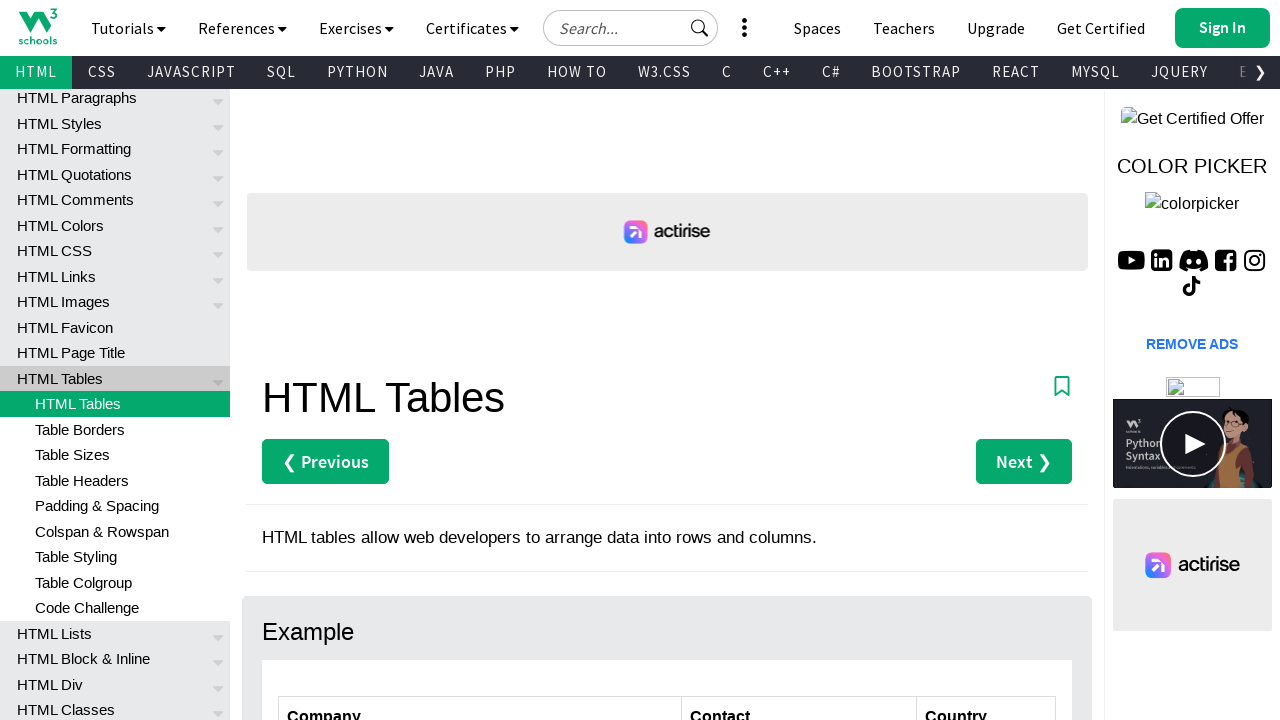

Extracted and printed cell data: Roland Mendel
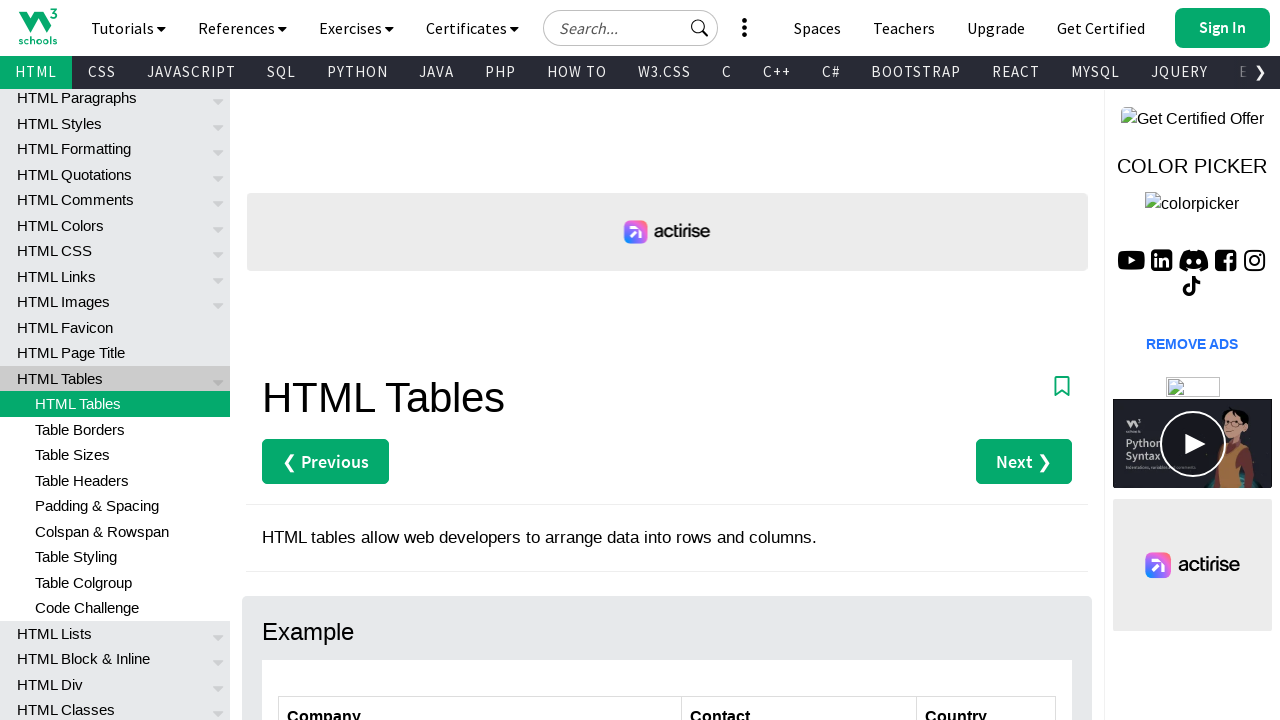

Extracted and printed cell data: Austria
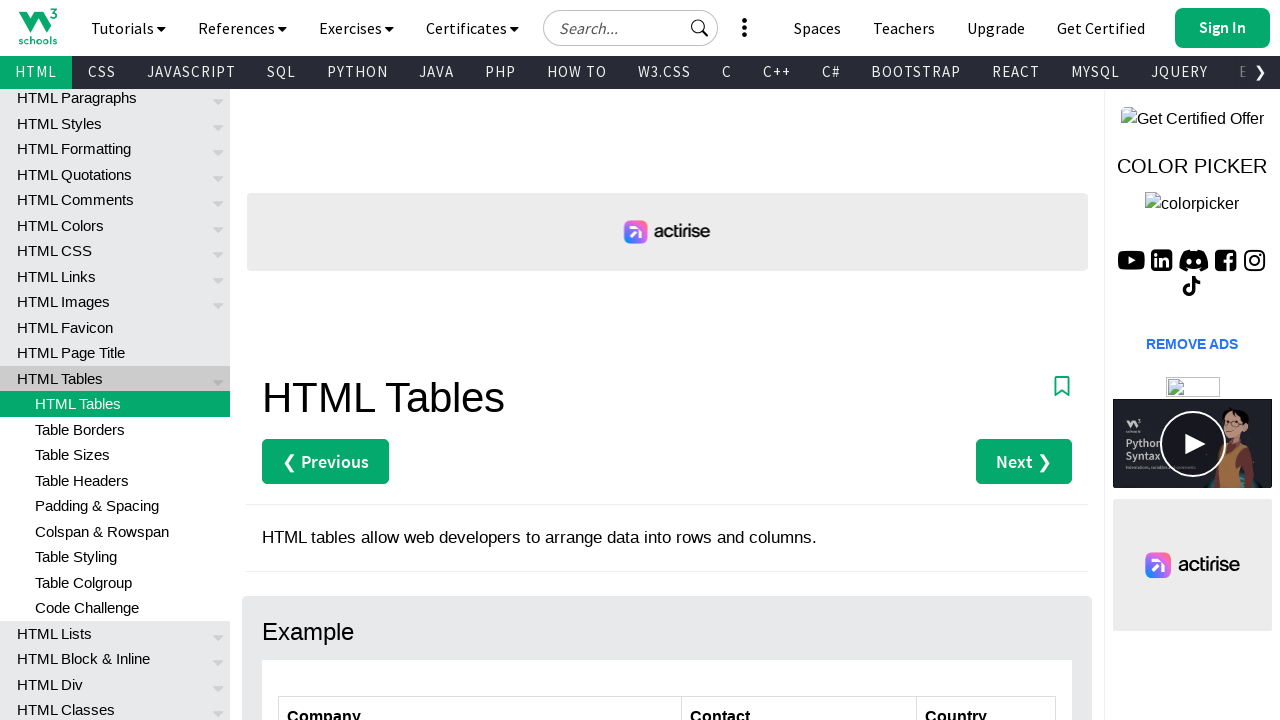

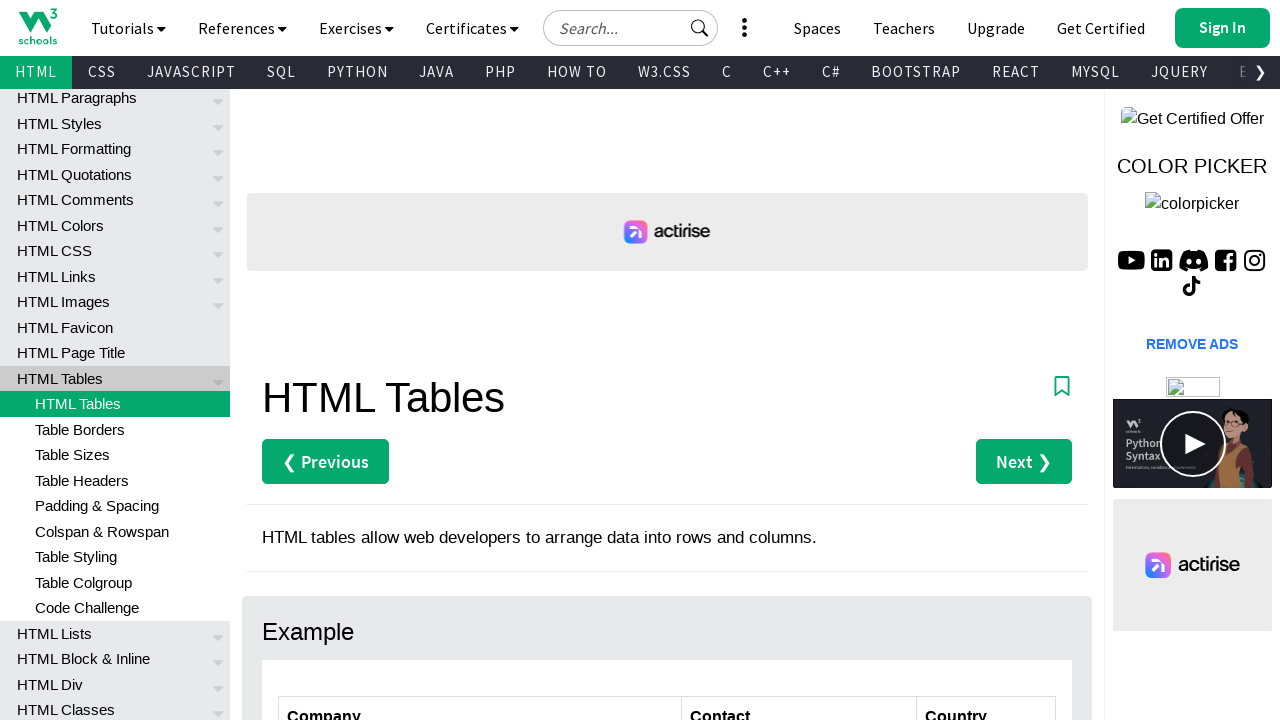